Tests dynamic loading without any wait configuration, clicks start button and verifies Hello World text appears

Starting URL: https://automationfc.github.io/dynamic-loading/

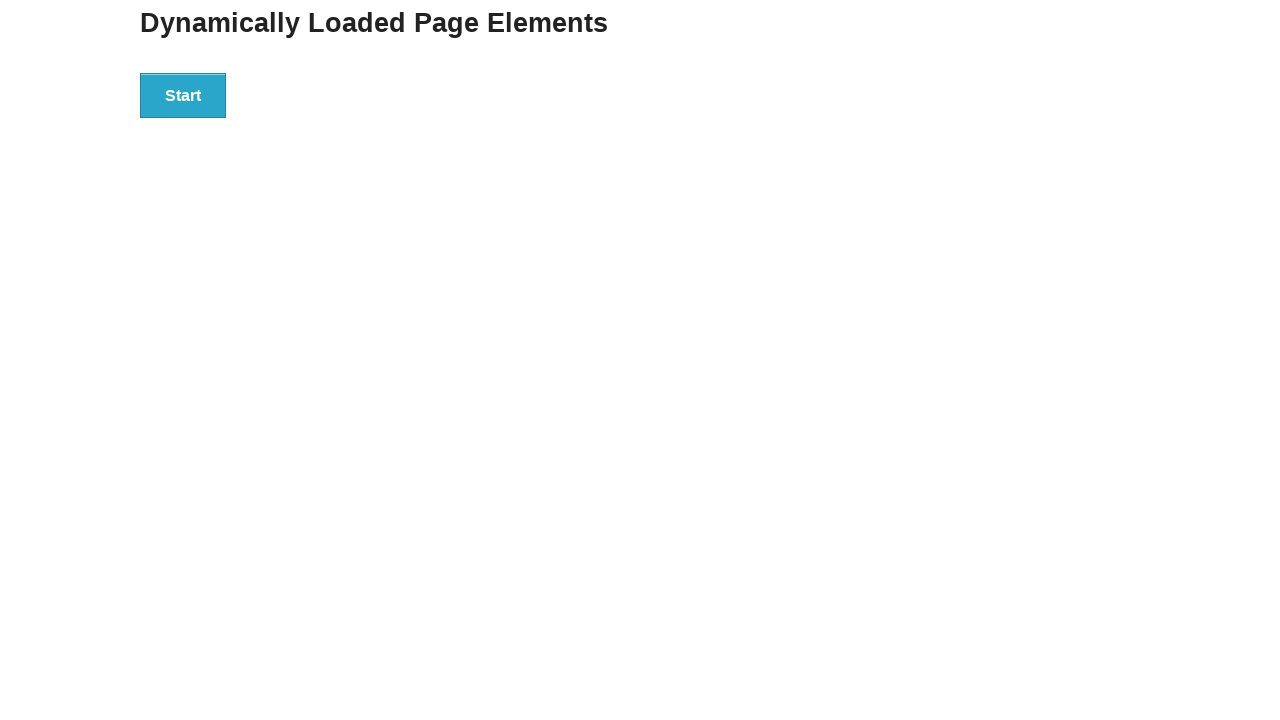

Clicked start button to trigger dynamic loading at (183, 95) on #start>button
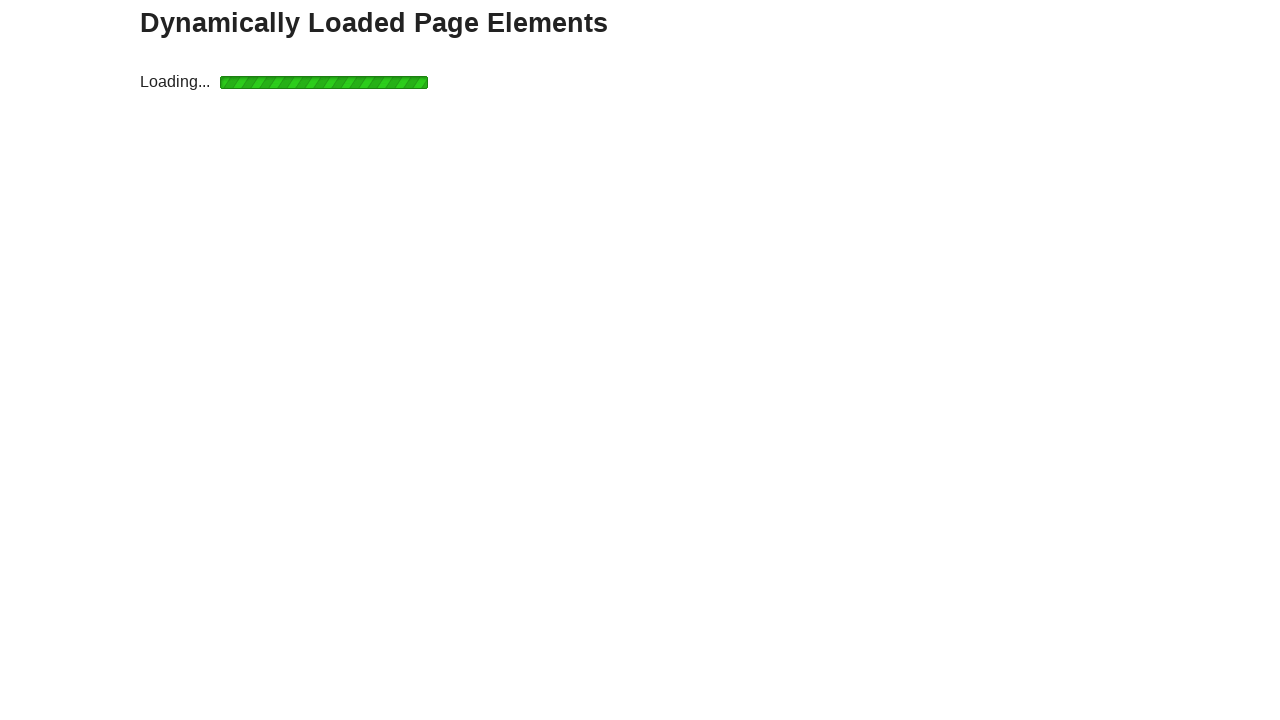

Verified 'Hello World!' text appeared after dynamic loading
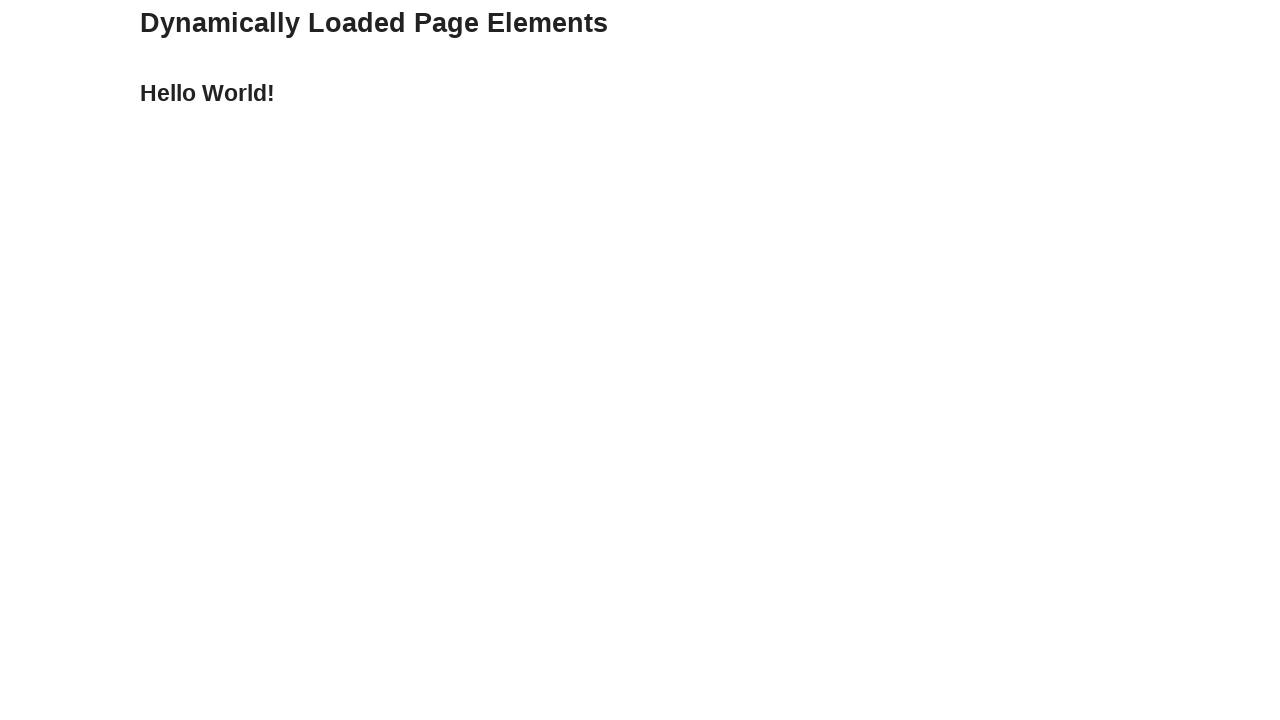

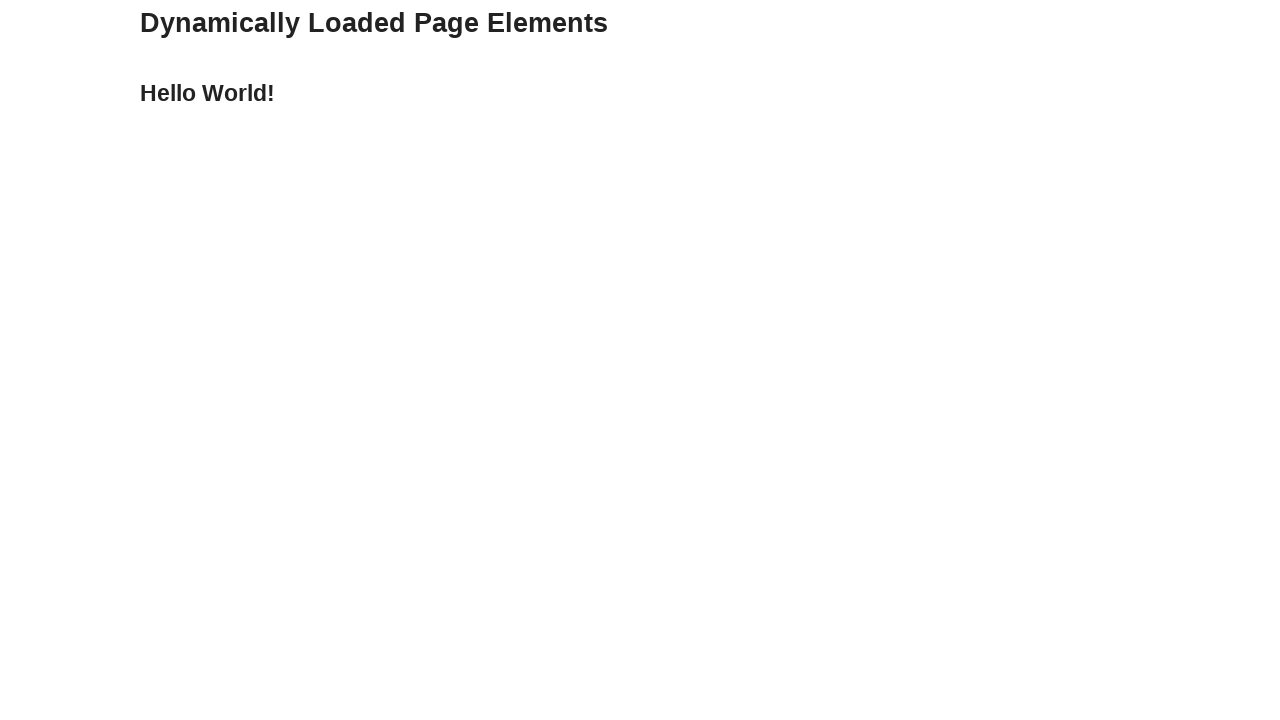